Tests double-click functionality on W3Schools by entering text in field 1, double-clicking a copy button, and verifying the text is copied to field 2

Starting URL: https://www.w3schools.com/tags/tryit.asp?filename=tryhtml5_ev_ondblclick3

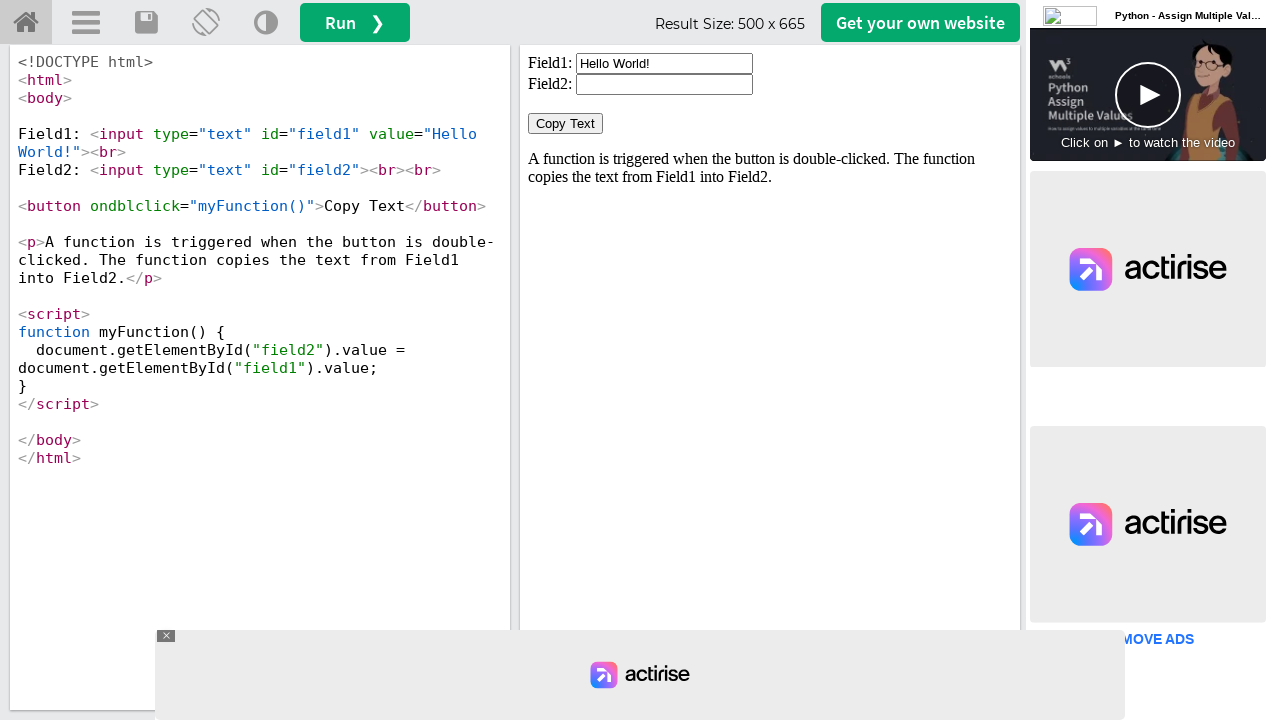

Located iframe #iframeResult containing test elements
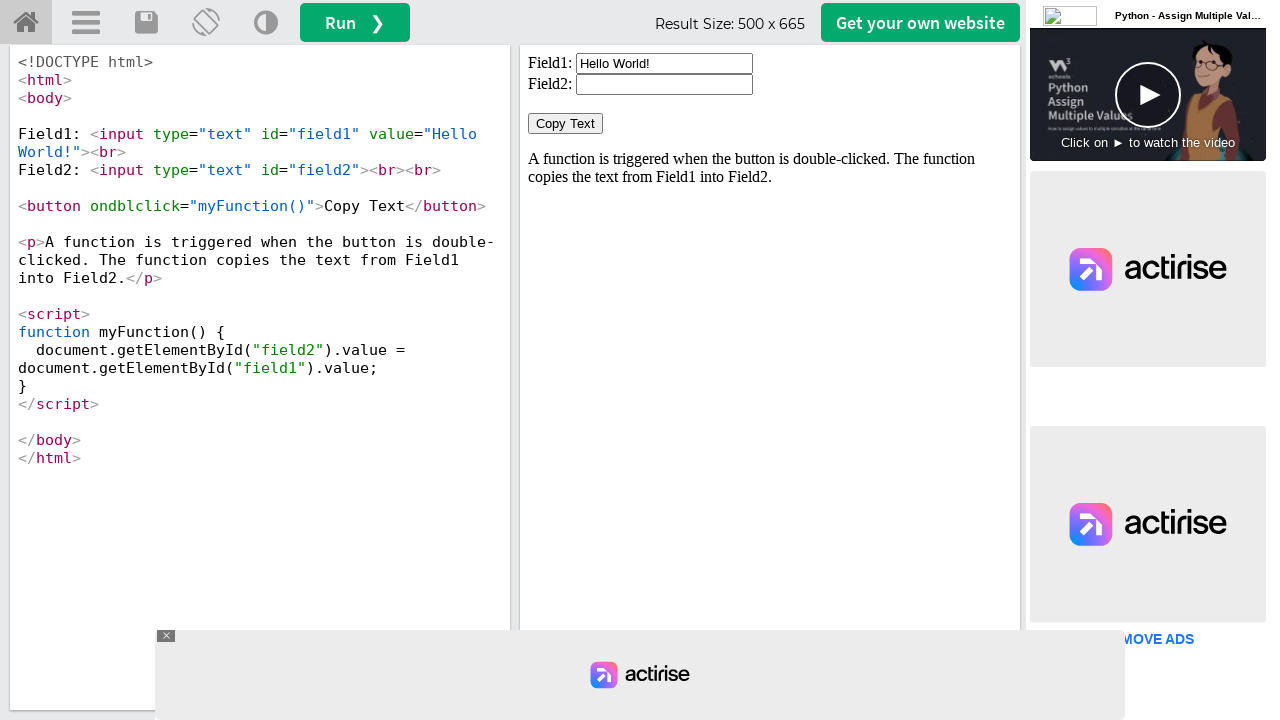

Cleared the first input field (field1) on #iframeResult >> internal:control=enter-frame >> xpath=//input[@id='field1']
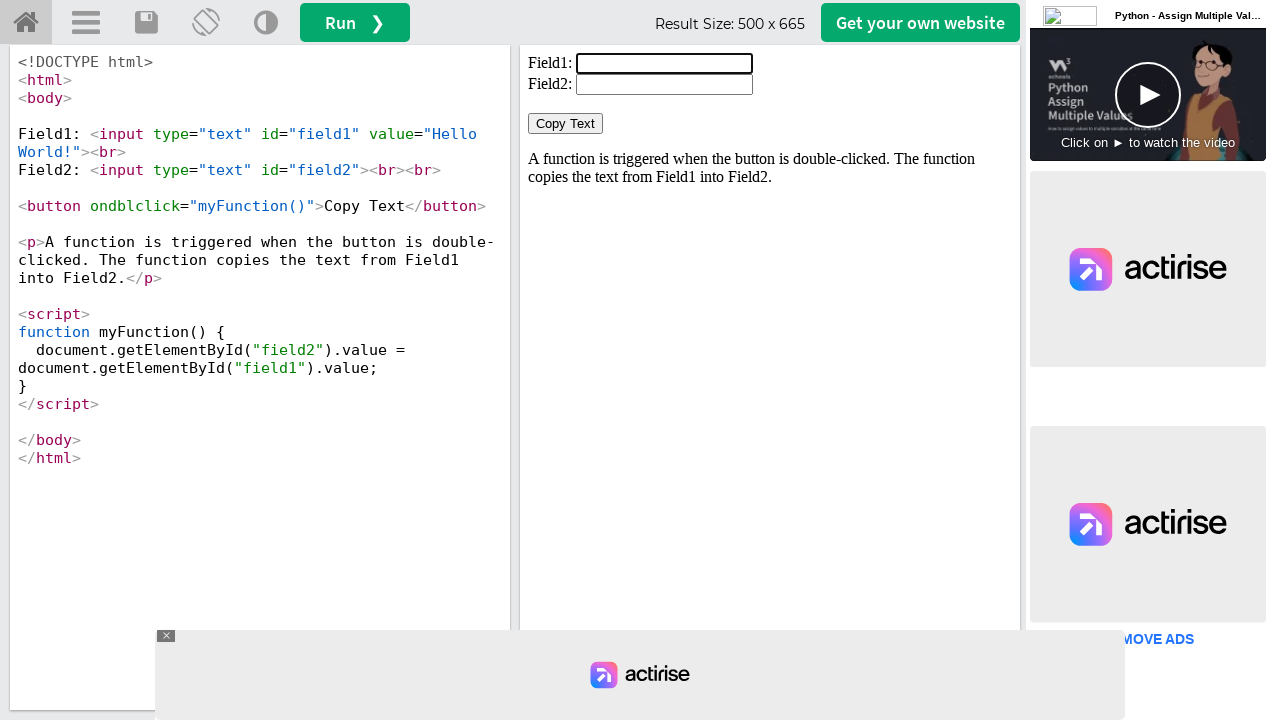

Entered 'CHAVAN' in the first input field on #iframeResult >> internal:control=enter-frame >> xpath=//input[@id='field1']
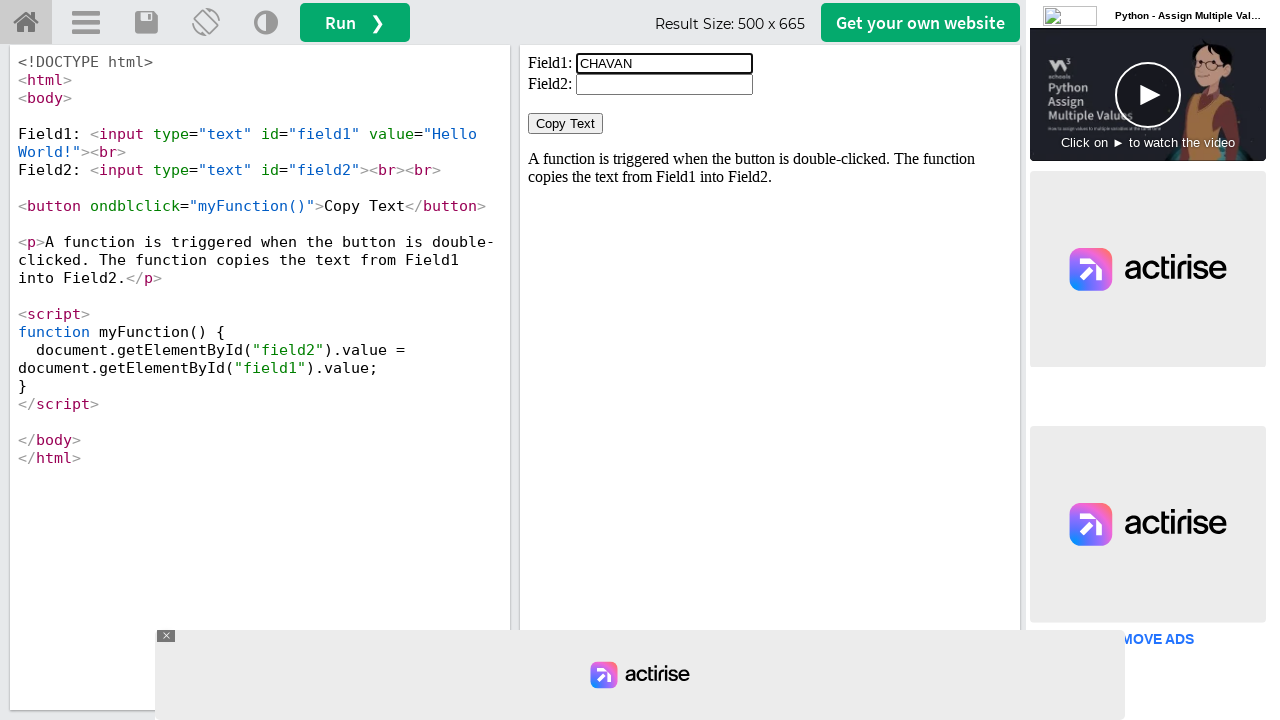

Double-clicked the 'Copy Text' button at (566, 124) on #iframeResult >> internal:control=enter-frame >> xpath=//button[normalize-space(
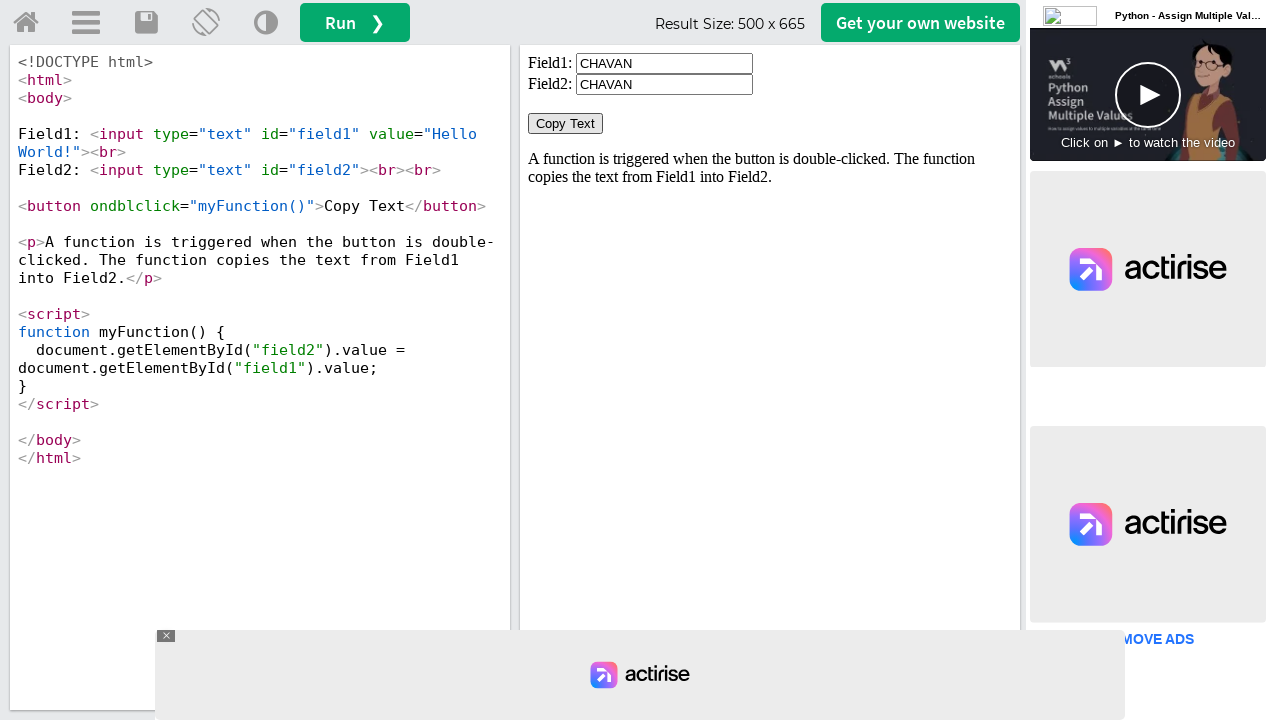

Waited 500ms for copy action to complete
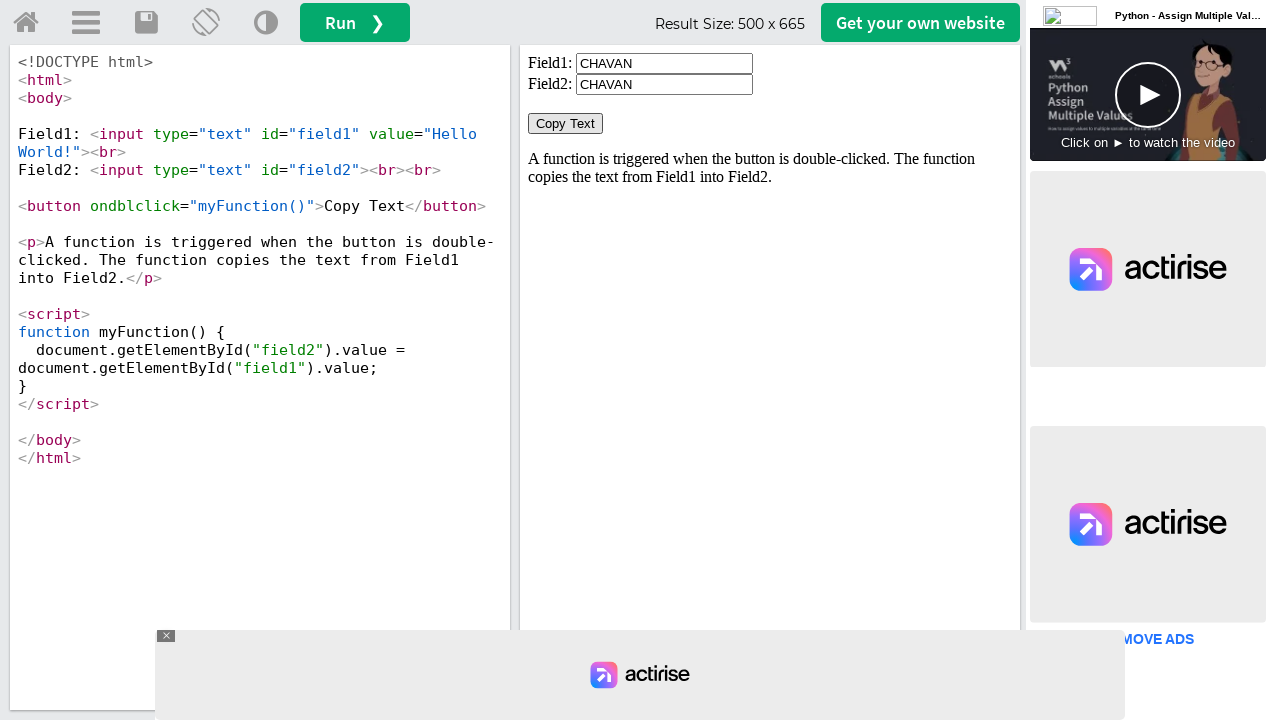

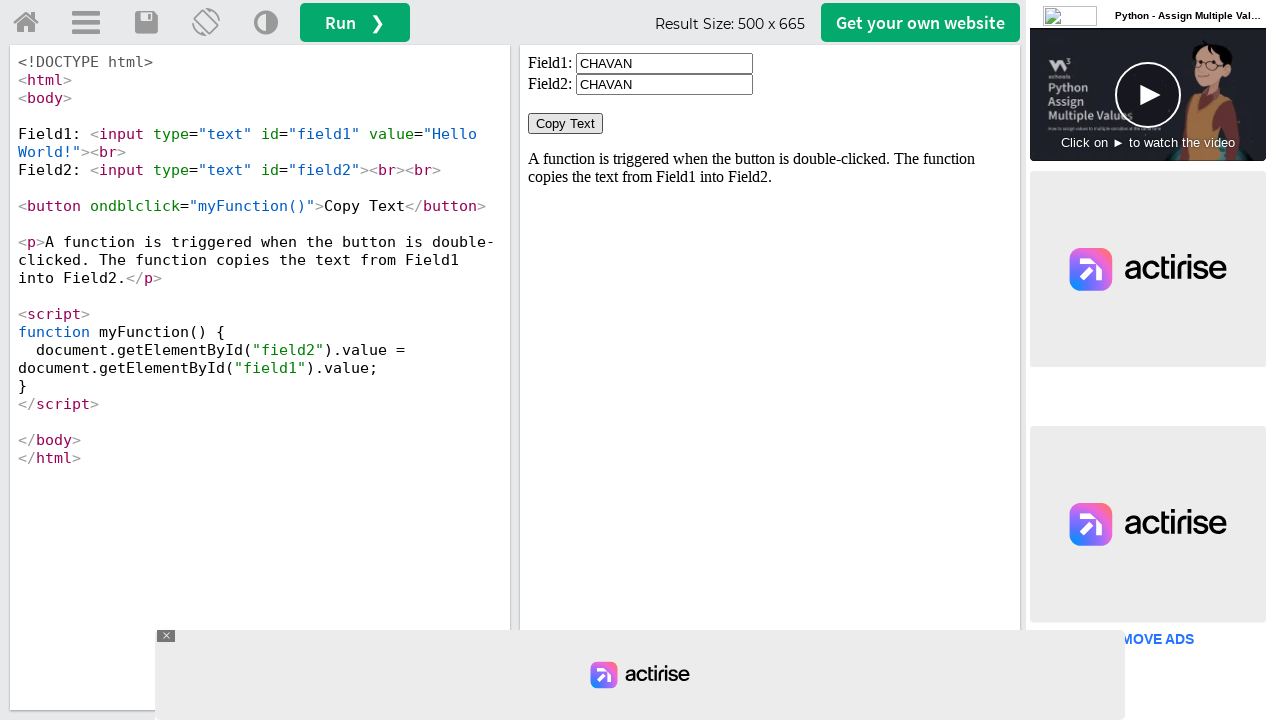